Tests that new todo items are appended to the bottom of the list by creating 3 items and verifying count

Starting URL: https://demo.playwright.dev/todomvc

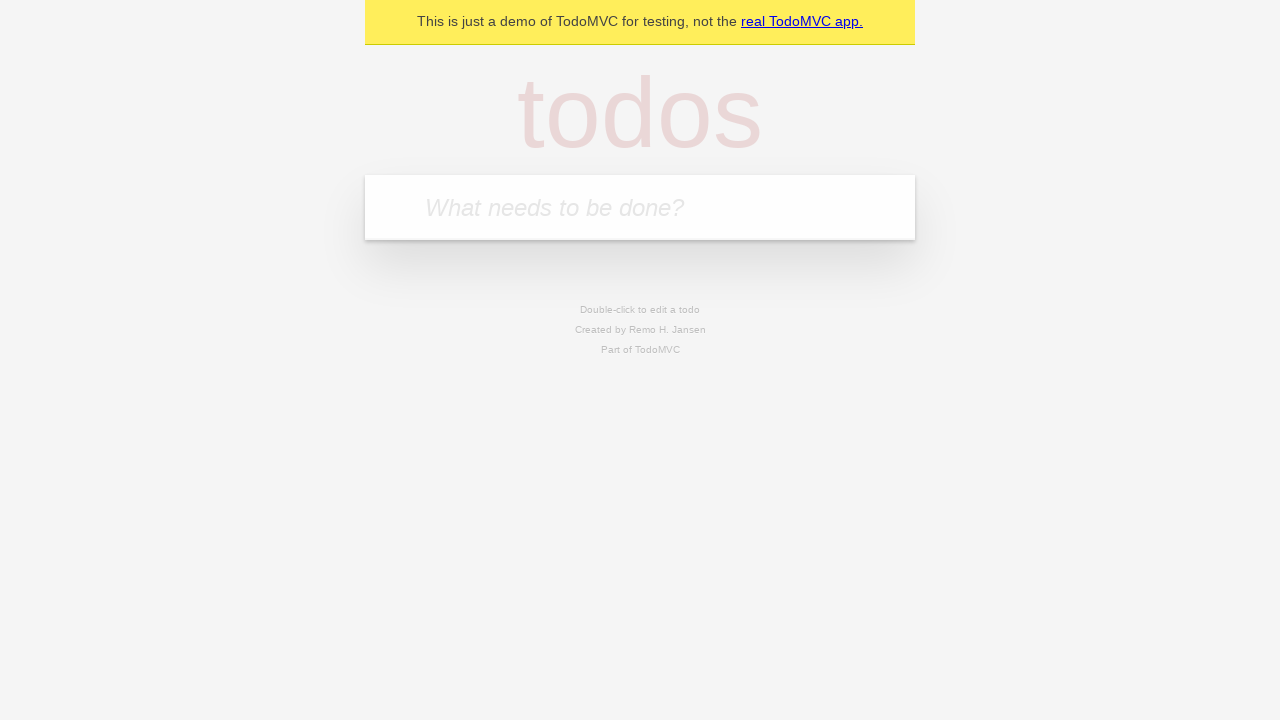

Filled todo input with 'buy some cheese' on internal:attr=[placeholder="What needs to be done?"i]
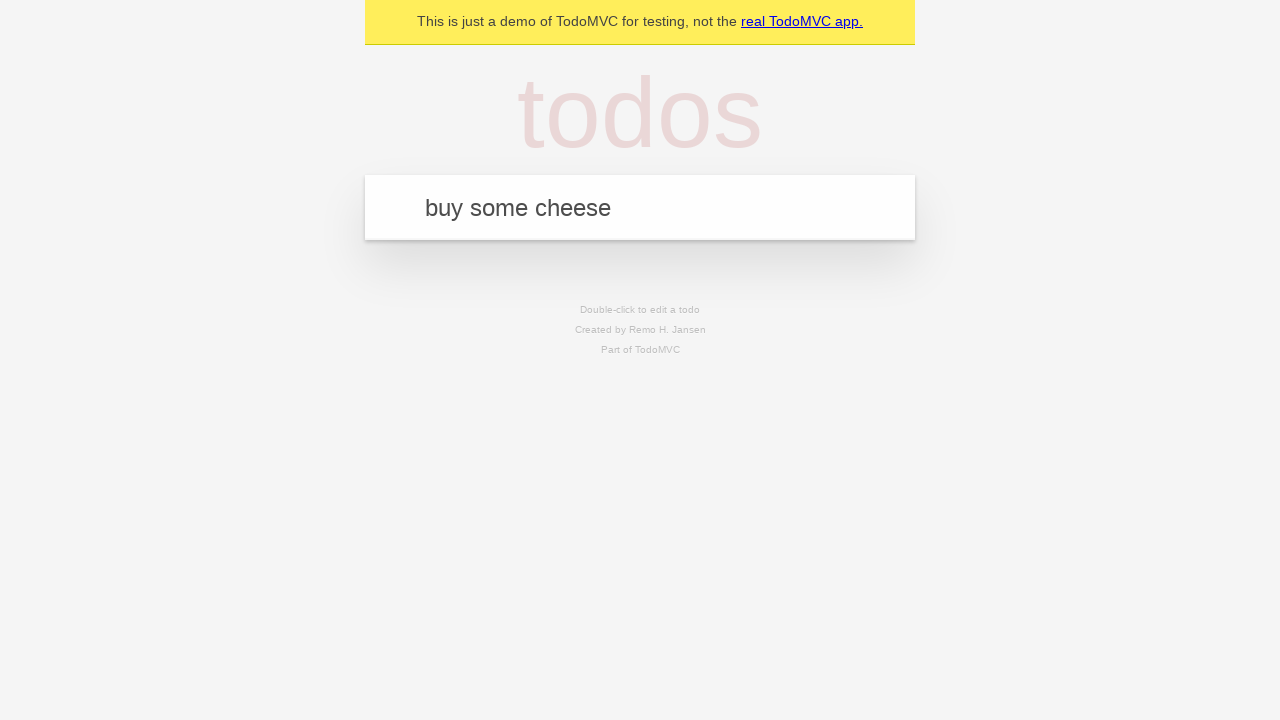

Pressed Enter to create todo item 'buy some cheese' on internal:attr=[placeholder="What needs to be done?"i]
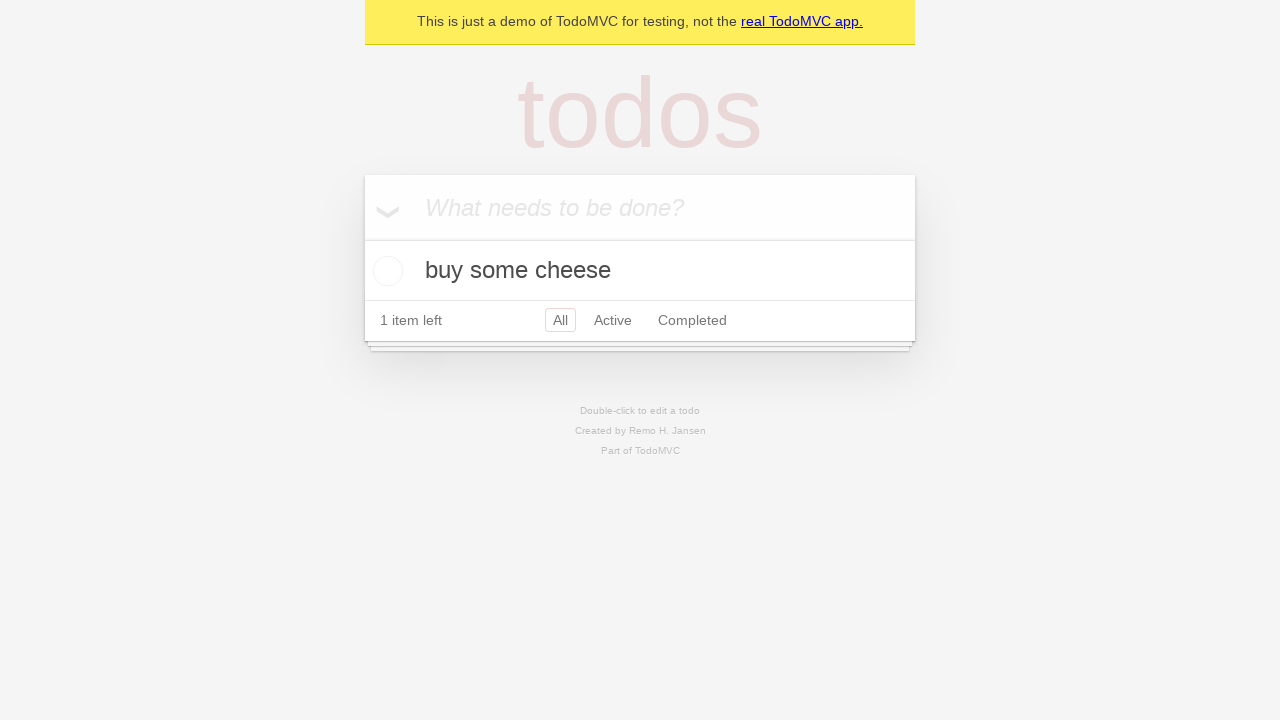

Filled todo input with 'feed the cat' on internal:attr=[placeholder="What needs to be done?"i]
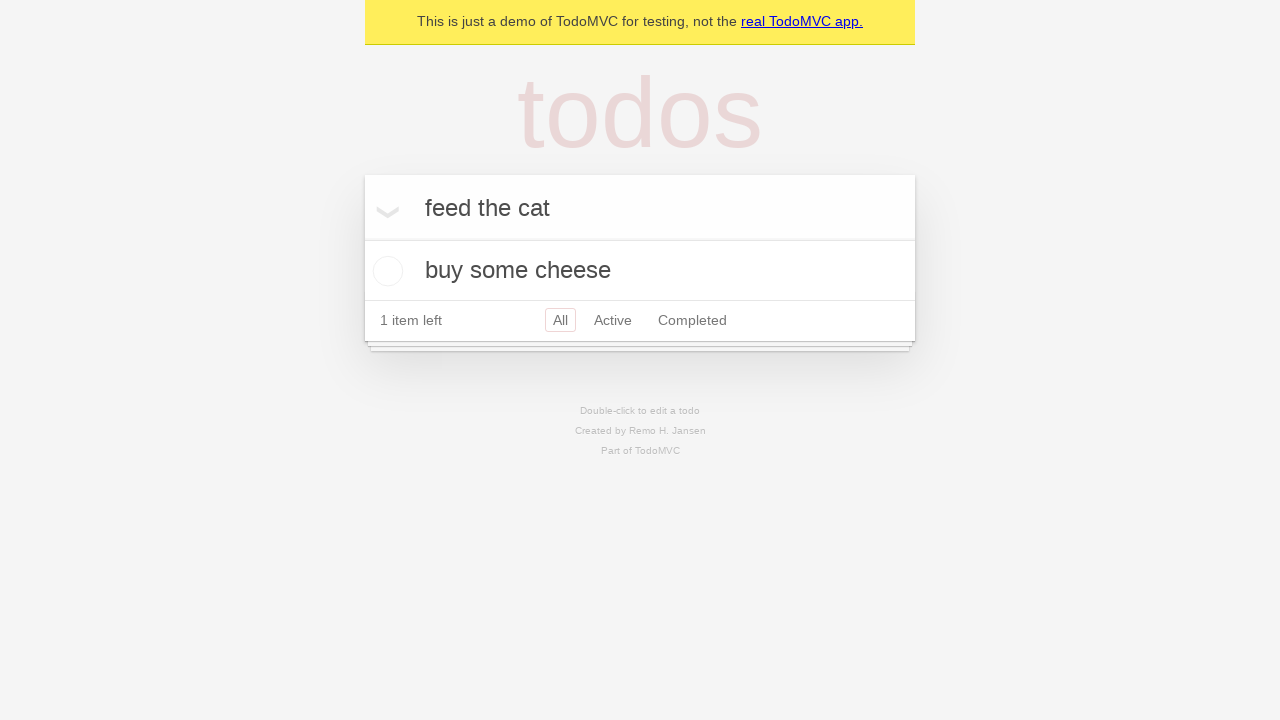

Pressed Enter to create todo item 'feed the cat' on internal:attr=[placeholder="What needs to be done?"i]
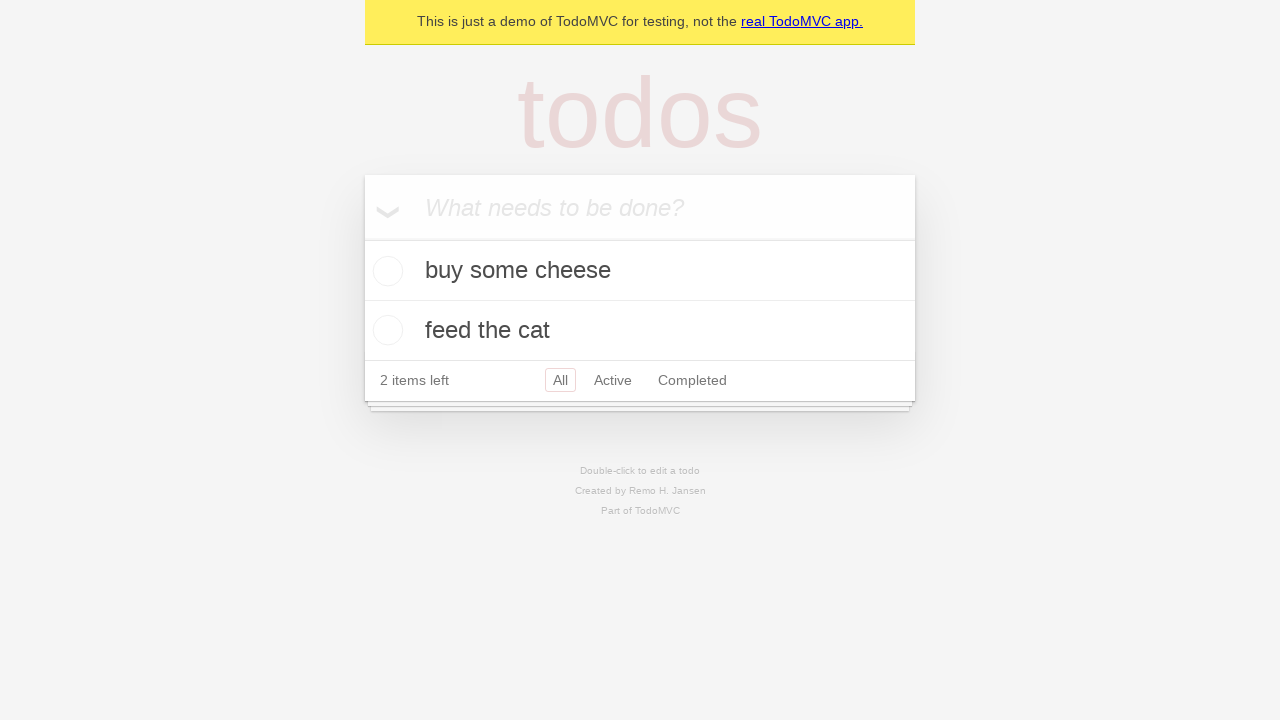

Filled todo input with 'book a doctors appointment' on internal:attr=[placeholder="What needs to be done?"i]
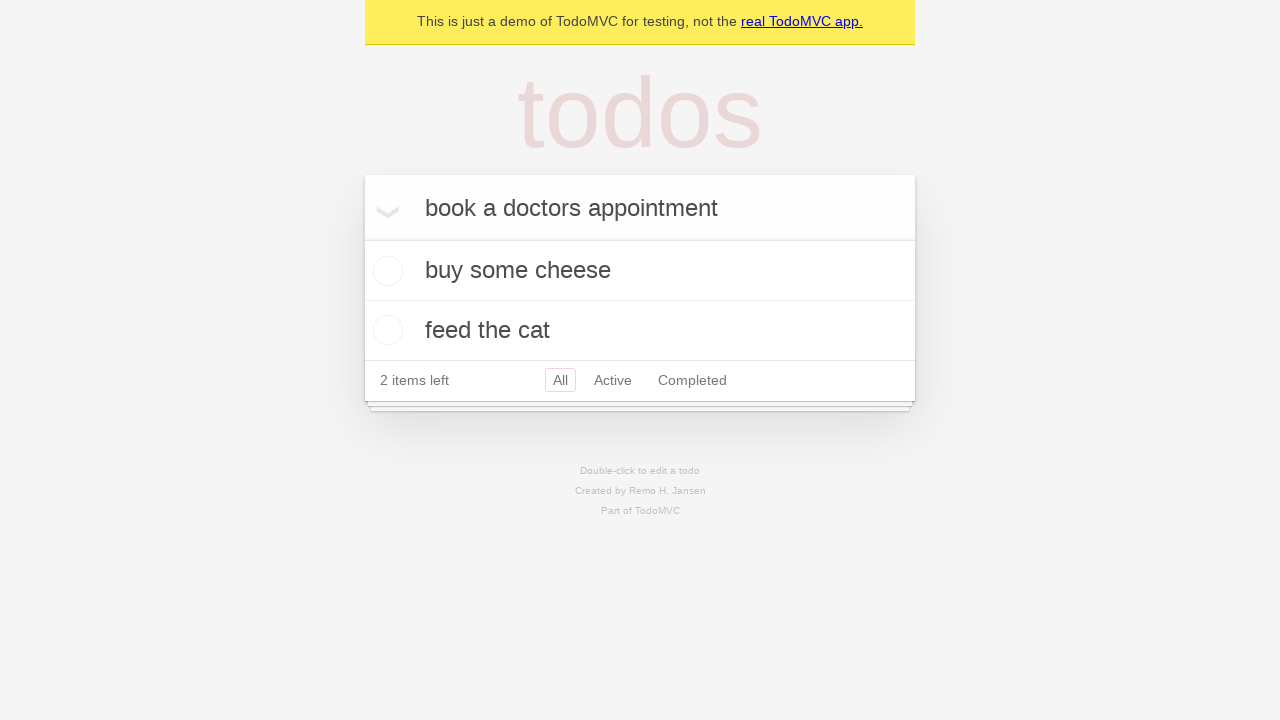

Pressed Enter to create todo item 'book a doctors appointment' on internal:attr=[placeholder="What needs to be done?"i]
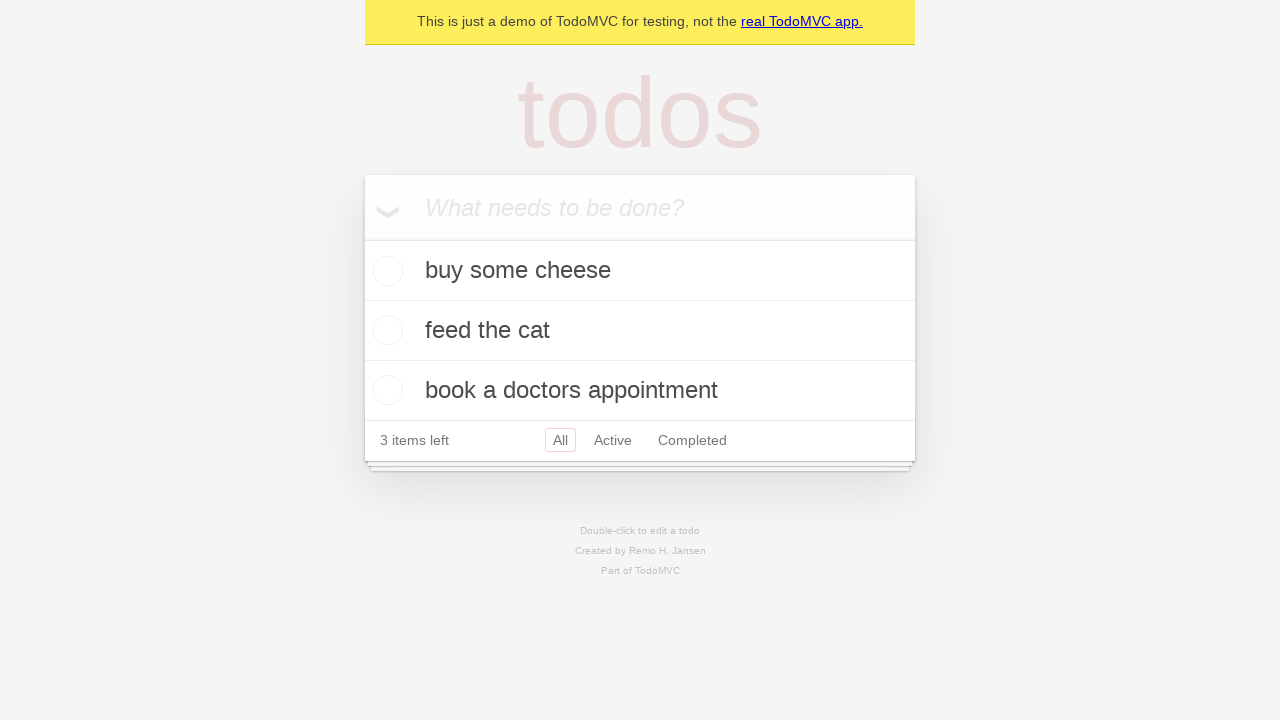

Verified that '3 items left' counter is displayed
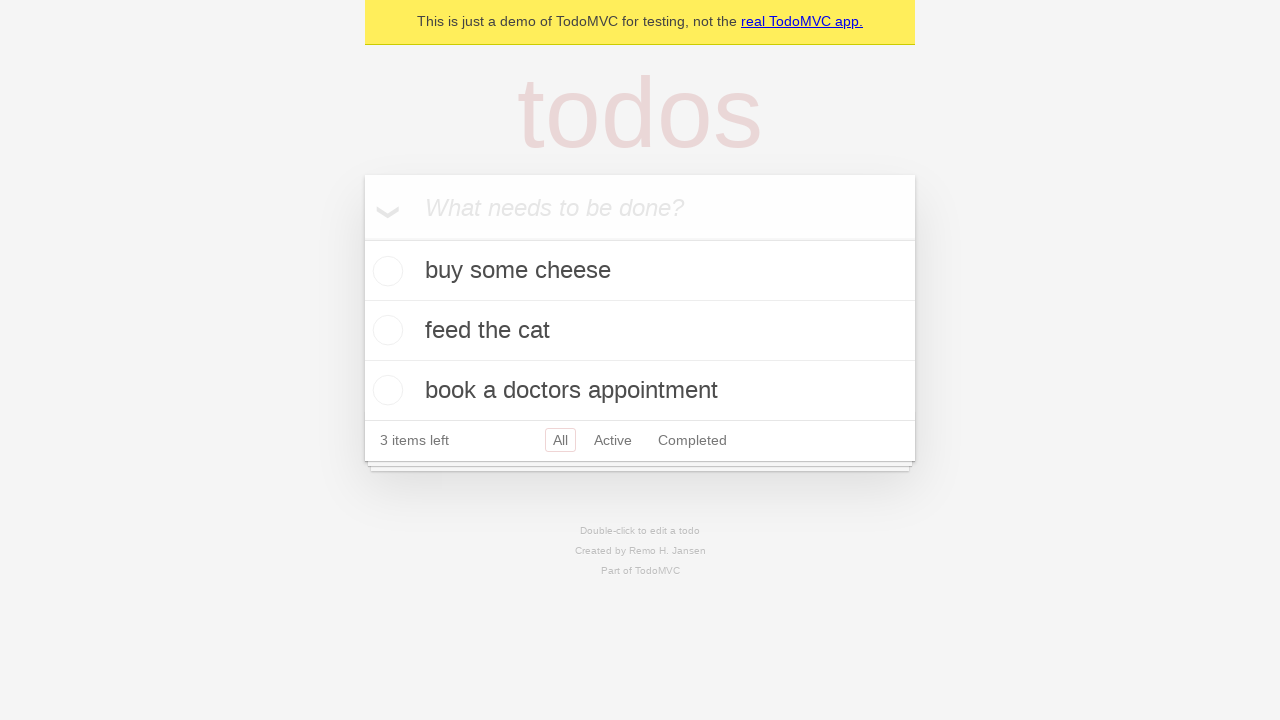

Confirmed third todo item is loaded in the DOM
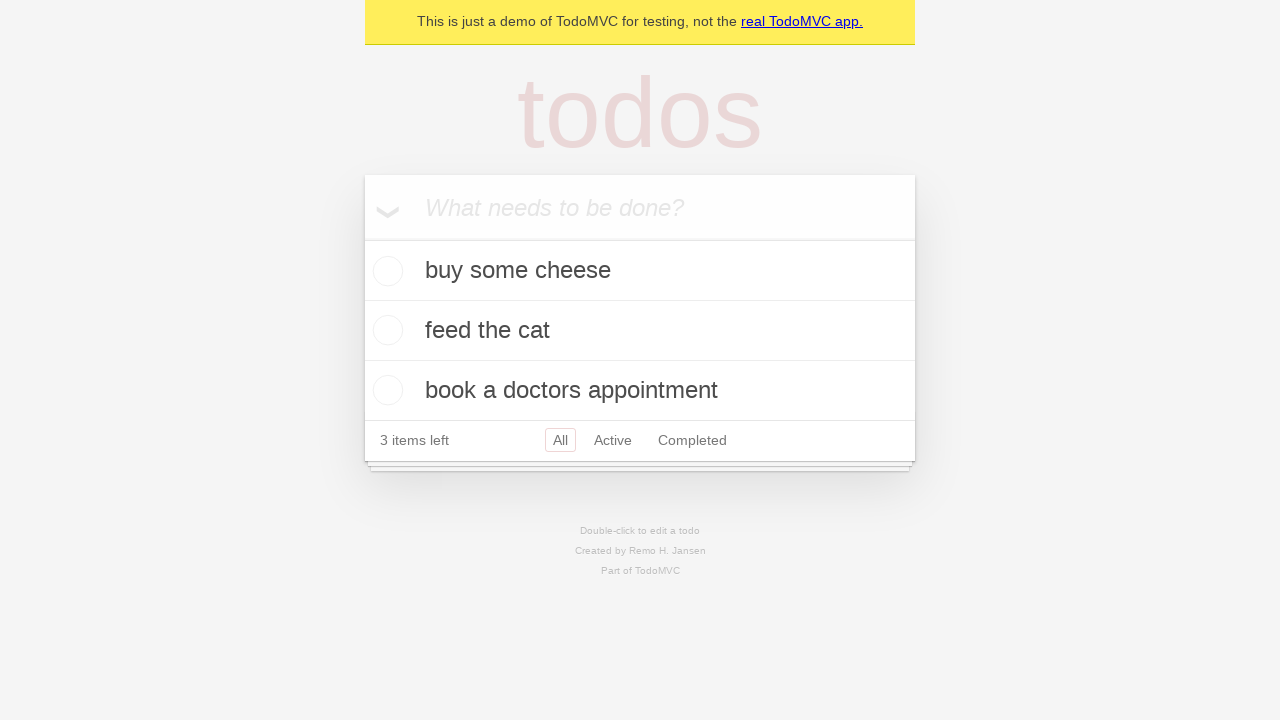

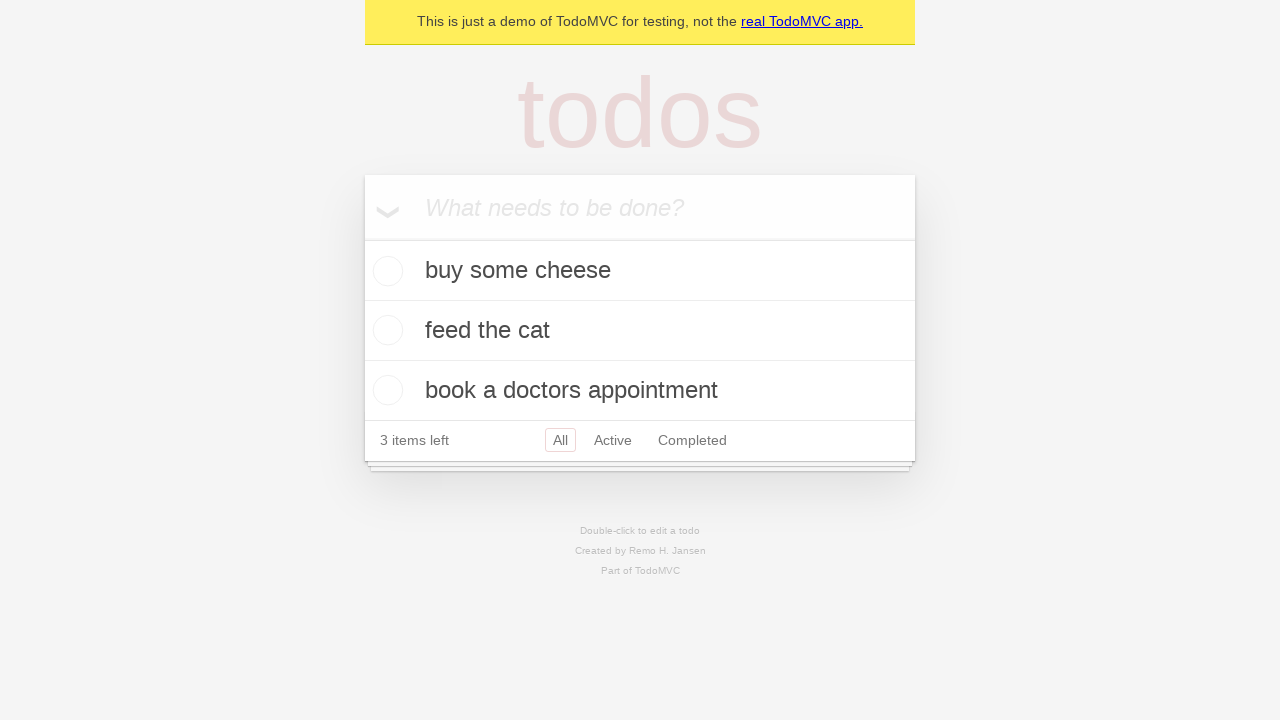